Tests the Challenging DOM page by clicking various buttons and interacting with table elements including edit and delete buttons

Starting URL: https://the-internet.herokuapp.com/

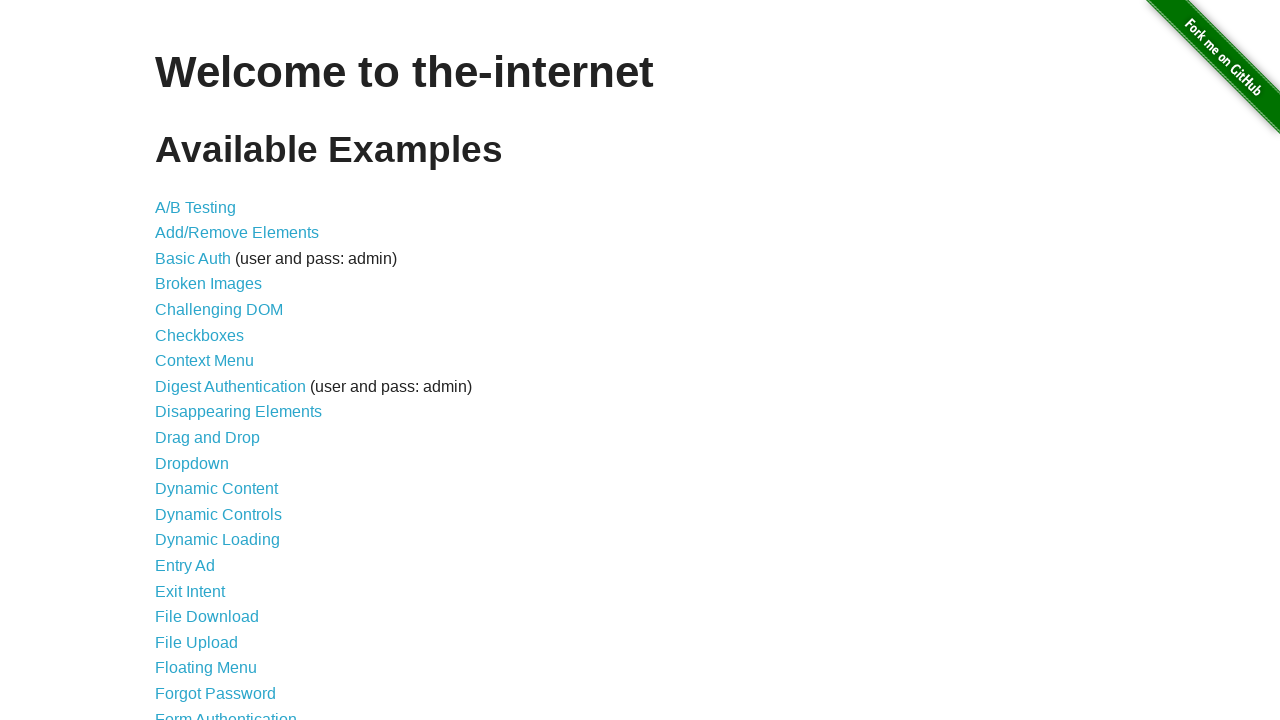

Clicked challenging_dom link at (219, 310) on xpath=//a[@href='/challenging_dom']
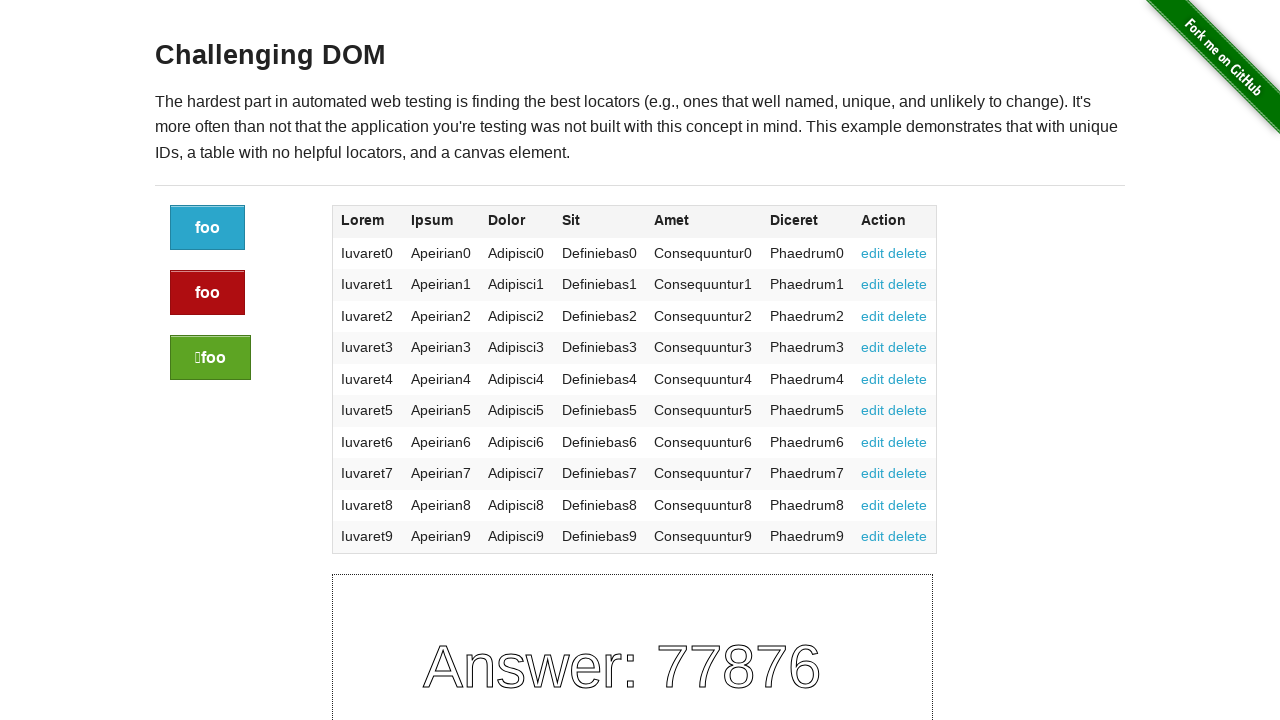

Clicked bar button at (208, 228) on .button
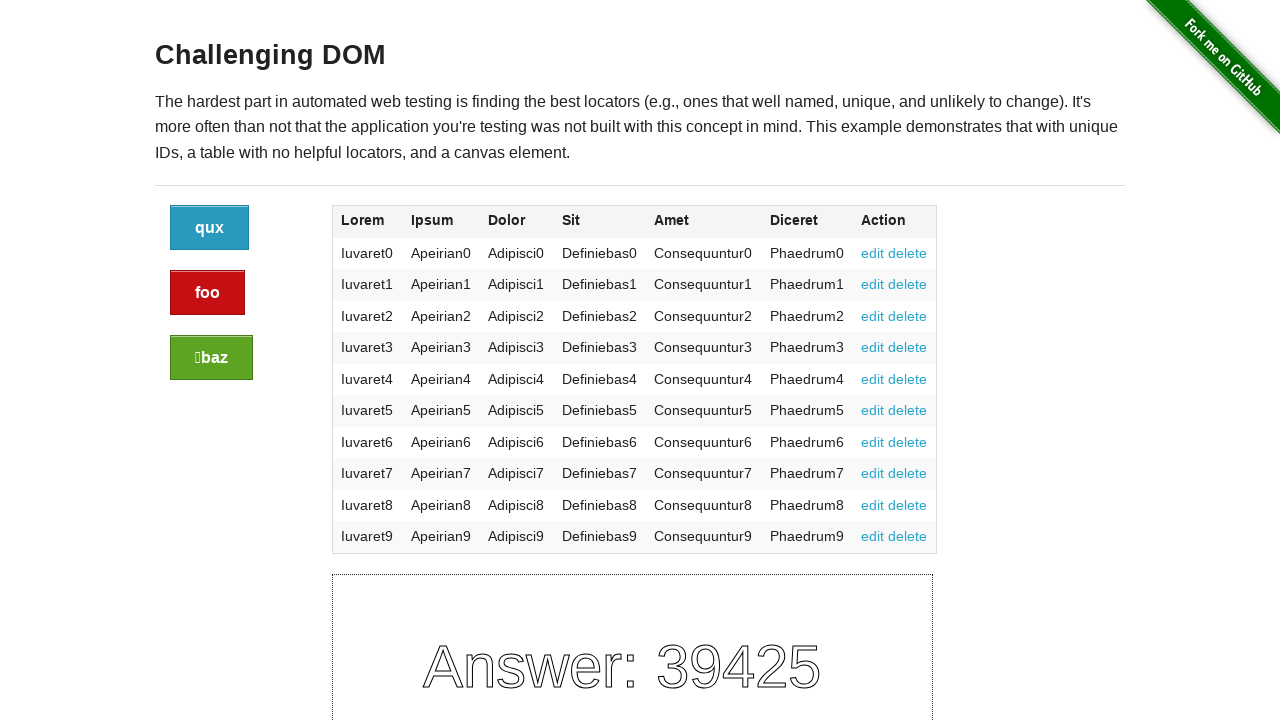

Clicked qux button with alert class at (208, 293) on xpath=//a[contains(@class, 'button') and contains(@class, 'alert')]
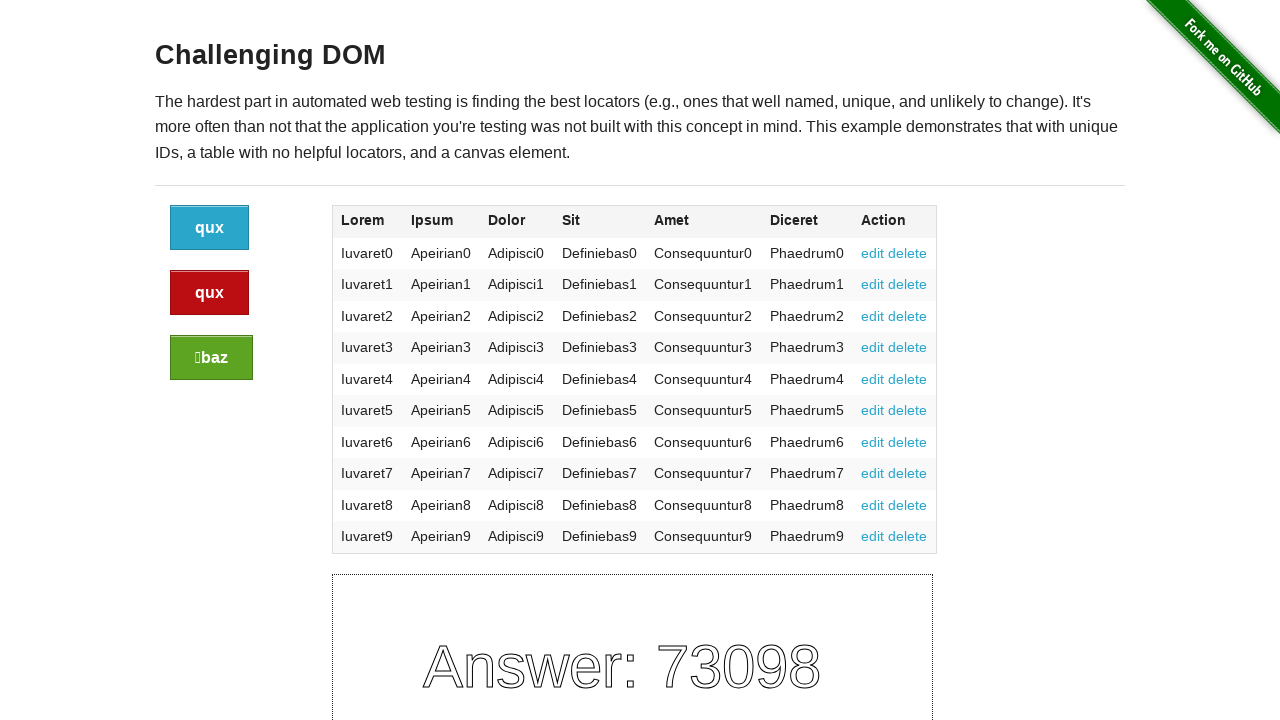

Clicked bax button with success class at (212, 358) on xpath=//a[contains(@class, 'button') and contains(@class, 'success')]
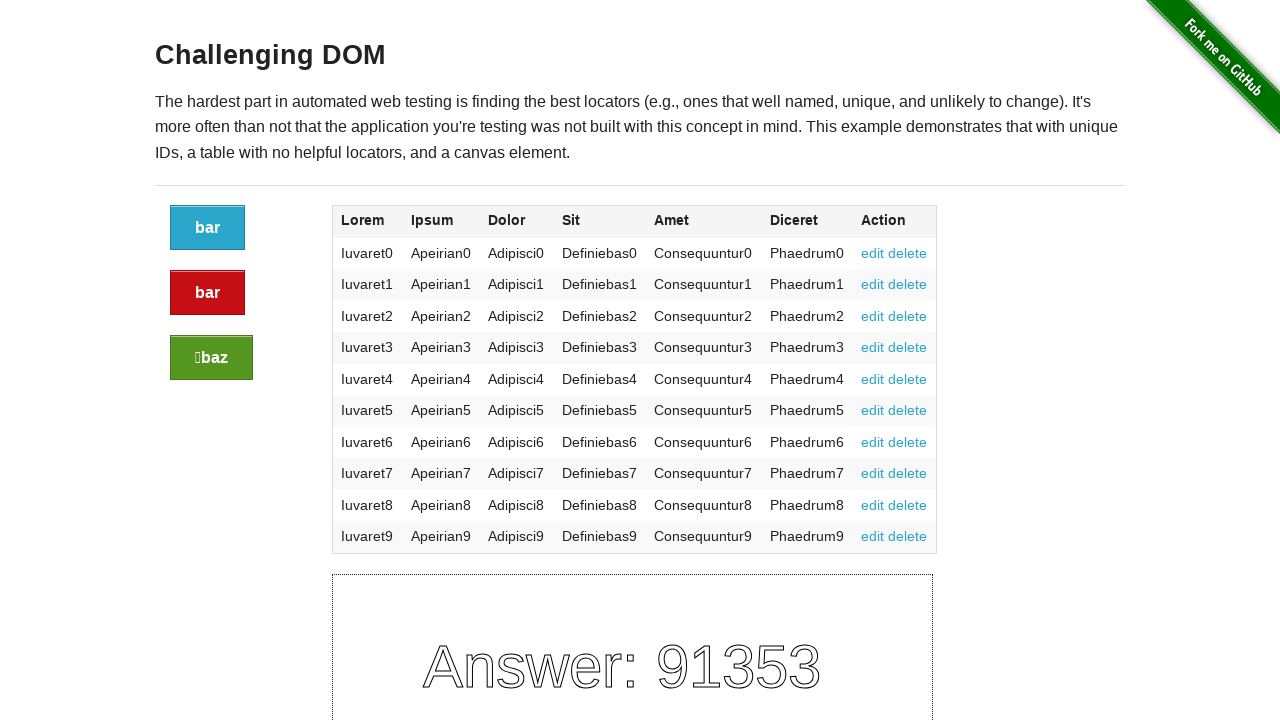

Located table container
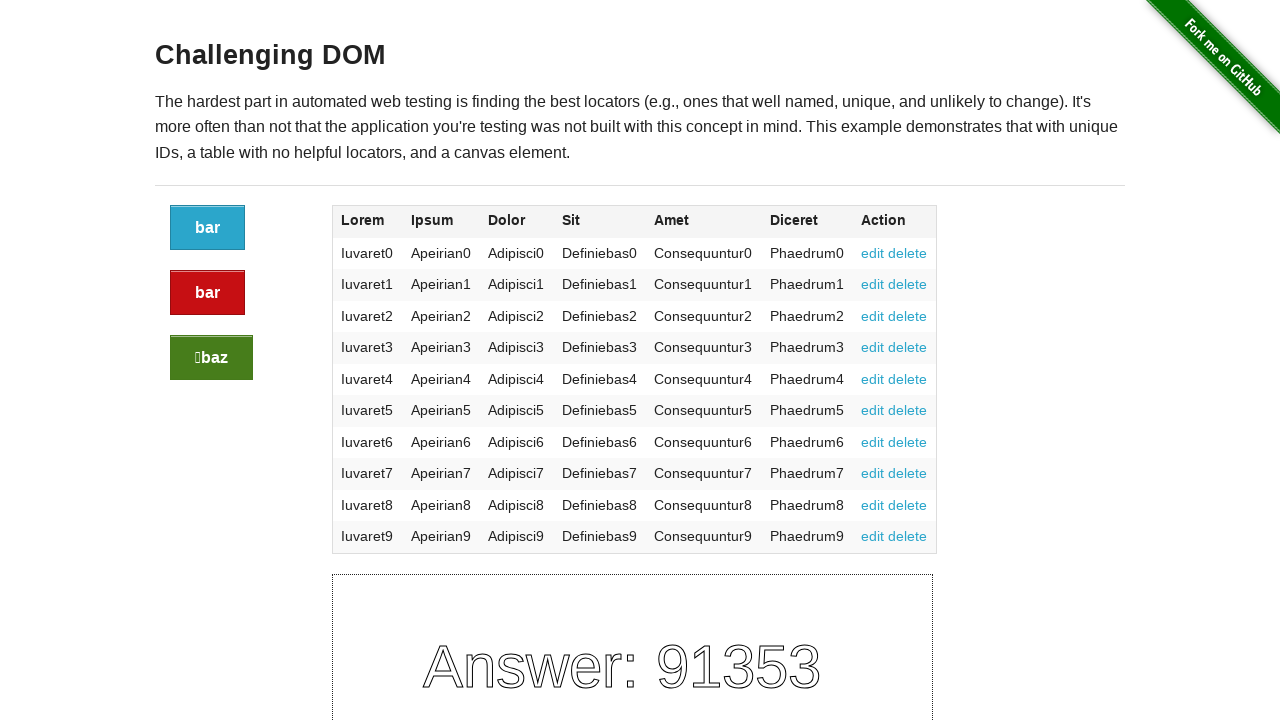

Clicked edit button 1 of 10 at (873, 253) on .large-10.columns >> xpath=//a[@href='#edit'] >> nth=0
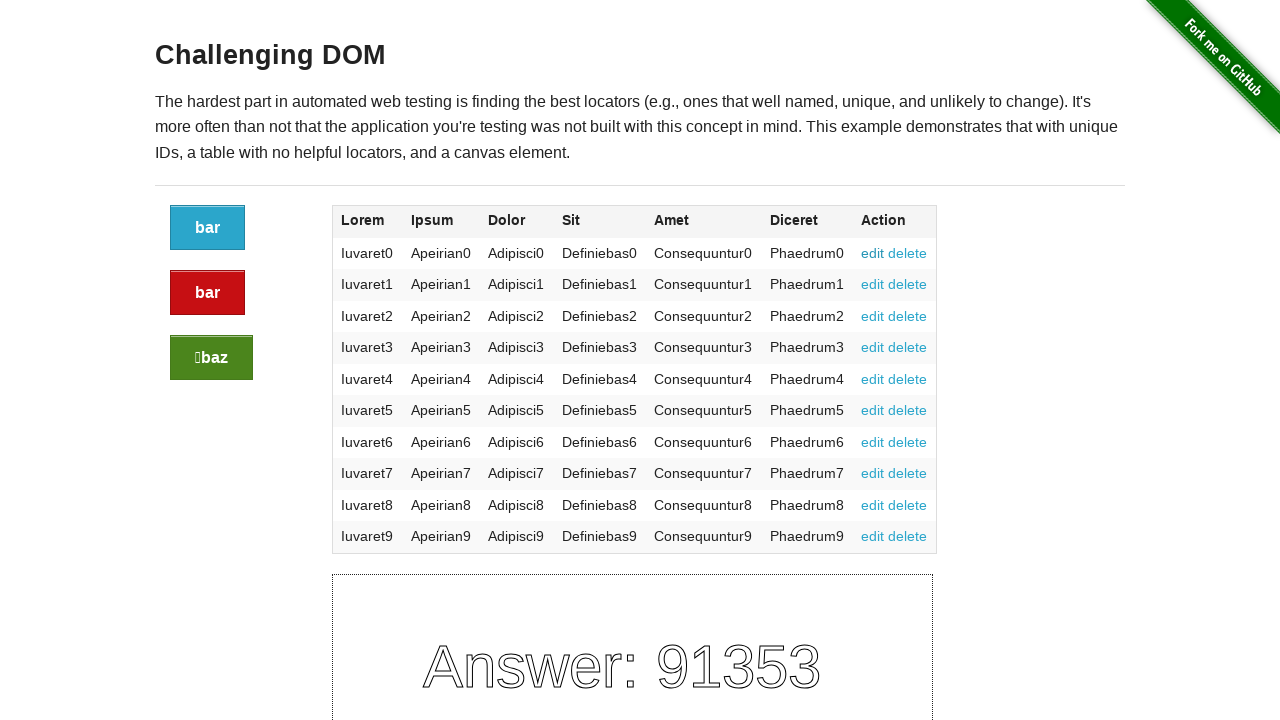

Clicked edit button 2 of 10 at (873, 284) on .large-10.columns >> xpath=//a[@href='#edit'] >> nth=1
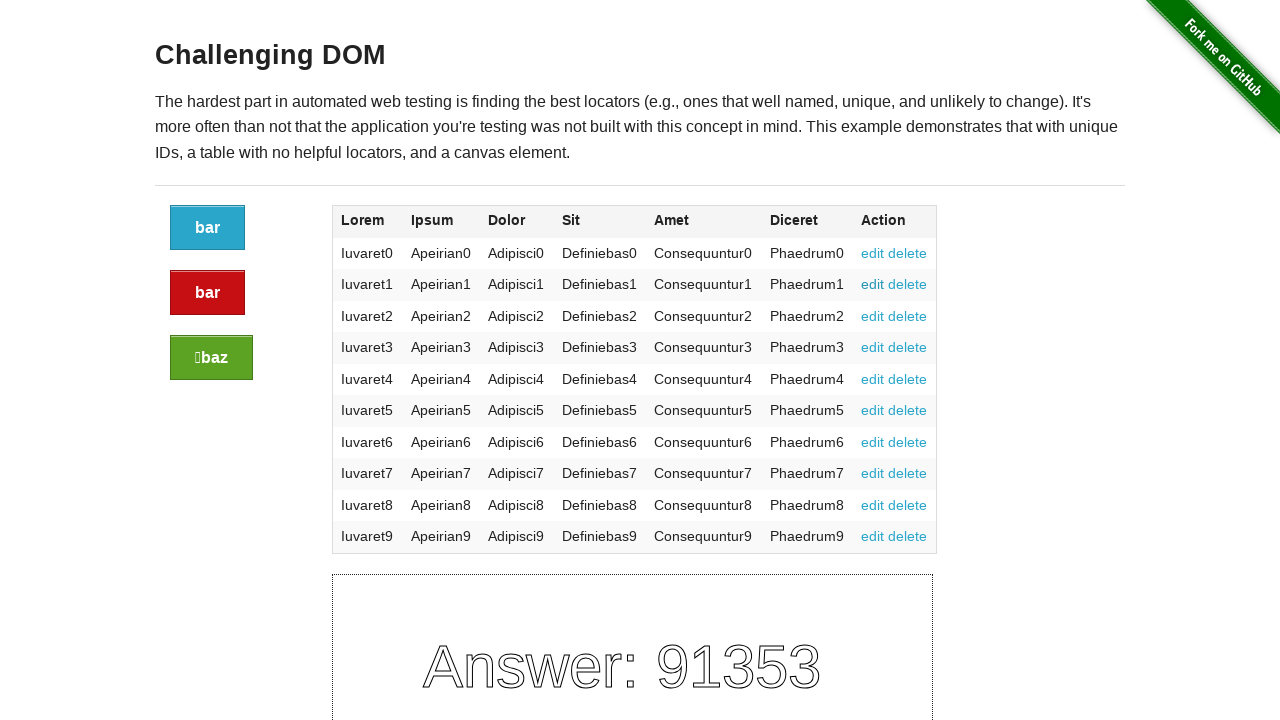

Clicked edit button 3 of 10 at (873, 316) on .large-10.columns >> xpath=//a[@href='#edit'] >> nth=2
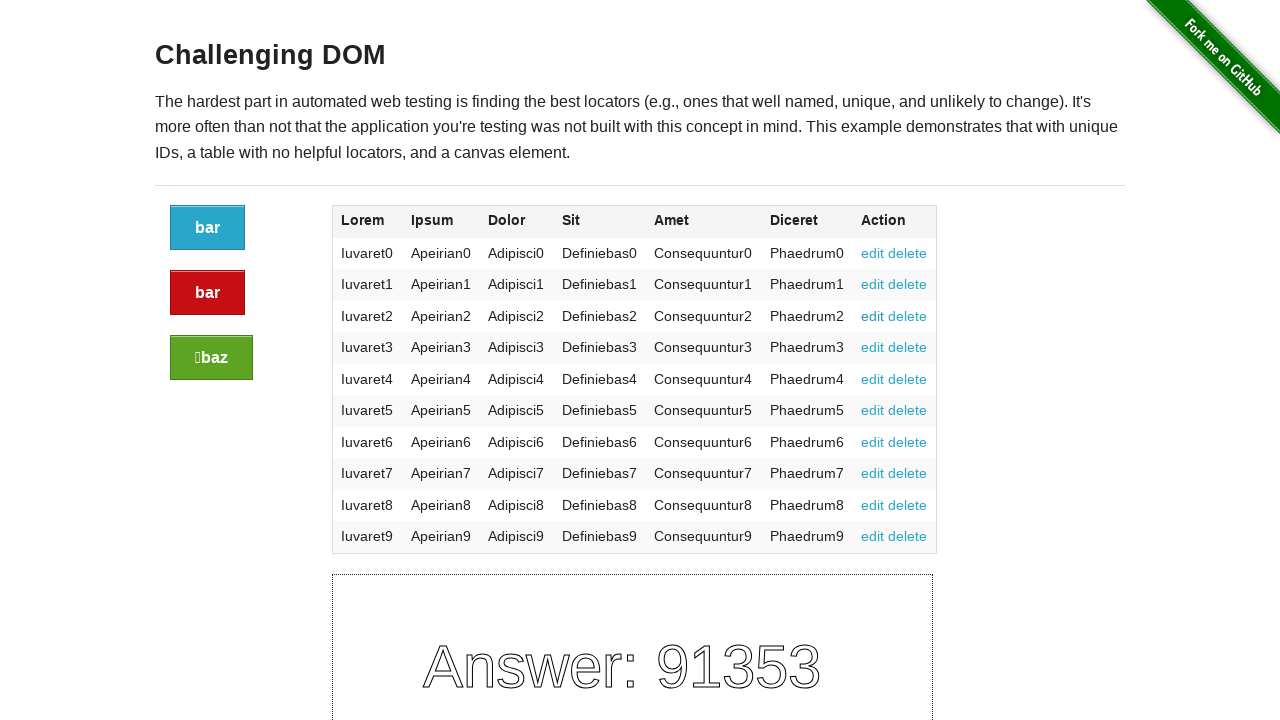

Clicked edit button 4 of 10 at (873, 347) on .large-10.columns >> xpath=//a[@href='#edit'] >> nth=3
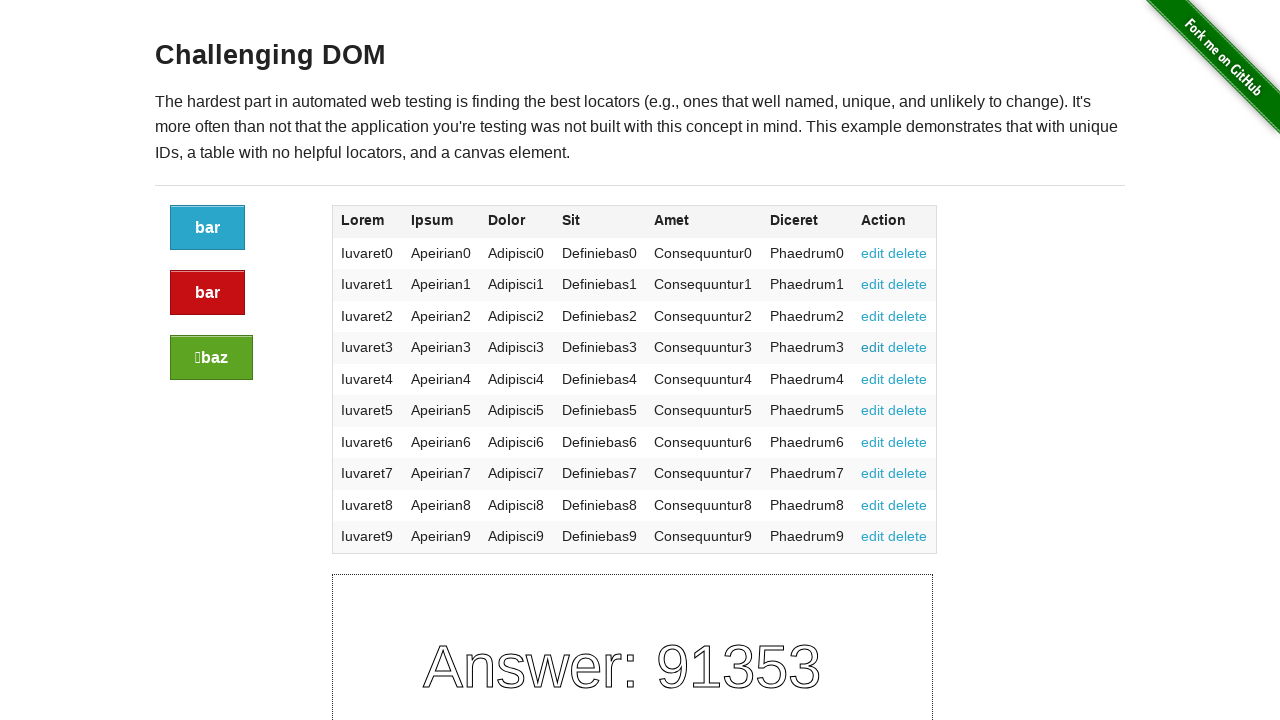

Clicked edit button 5 of 10 at (873, 379) on .large-10.columns >> xpath=//a[@href='#edit'] >> nth=4
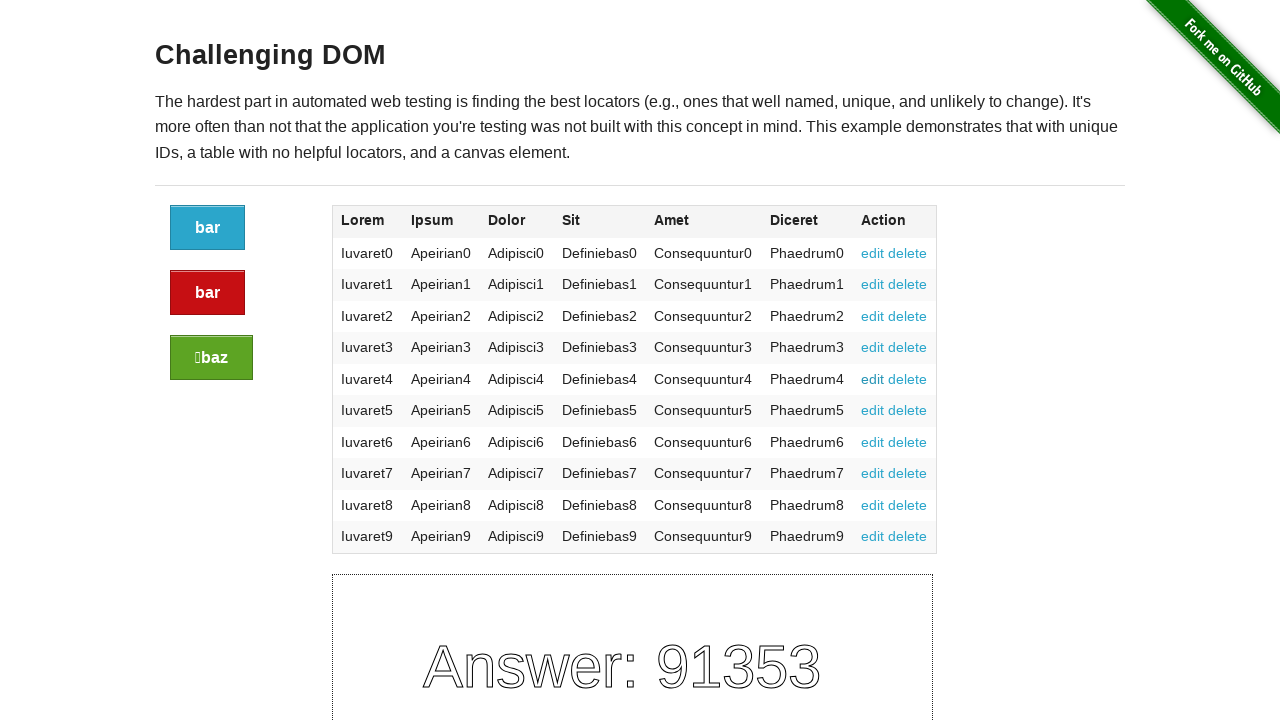

Clicked edit button 6 of 10 at (873, 410) on .large-10.columns >> xpath=//a[@href='#edit'] >> nth=5
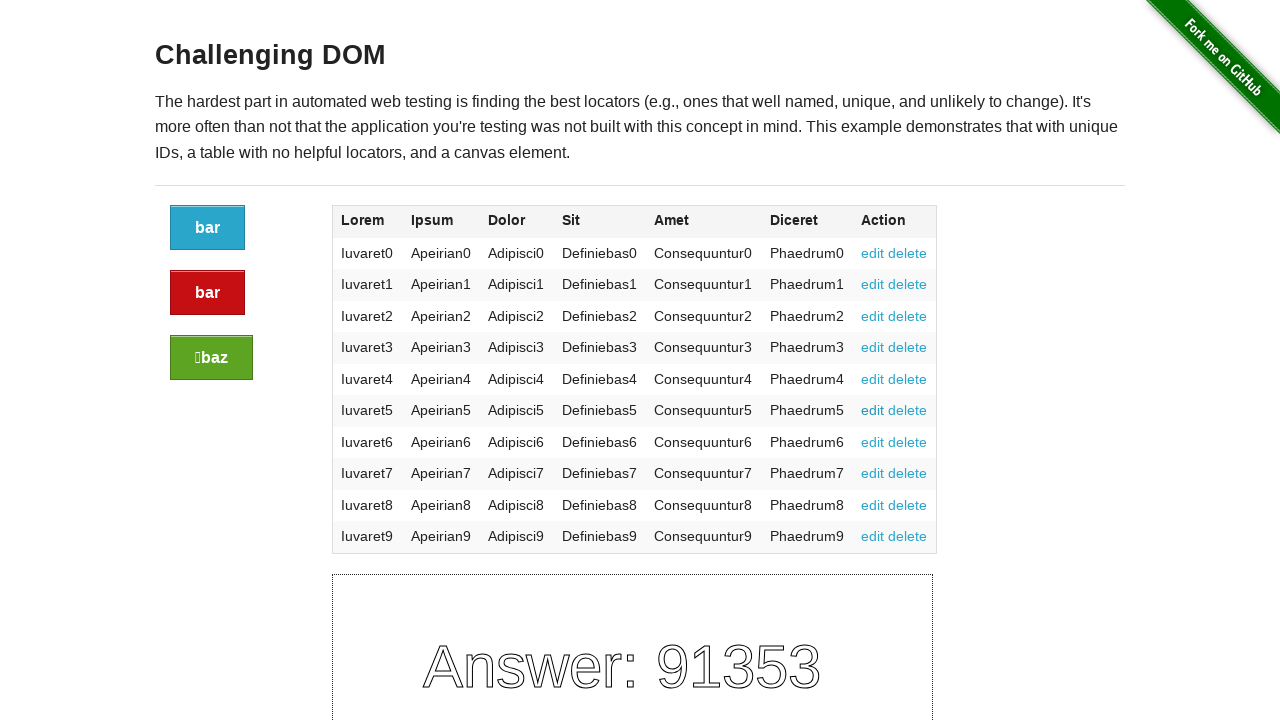

Clicked edit button 7 of 10 at (873, 442) on .large-10.columns >> xpath=//a[@href='#edit'] >> nth=6
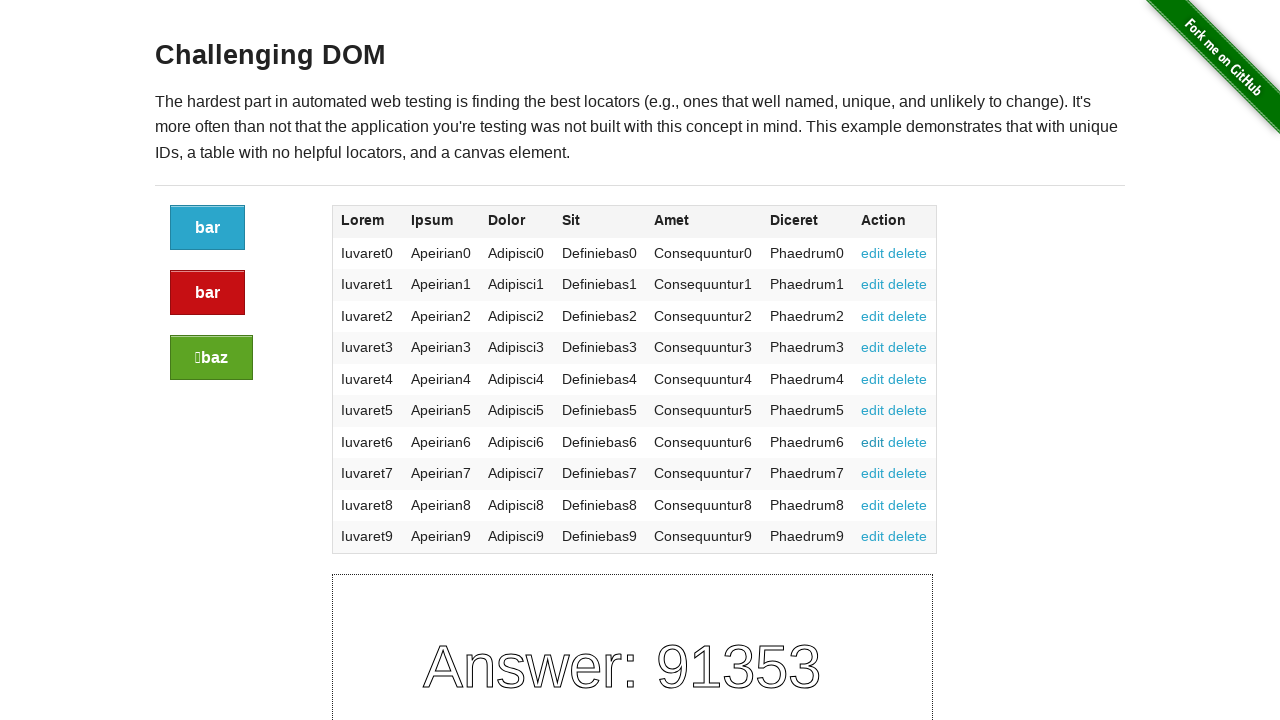

Clicked edit button 8 of 10 at (873, 473) on .large-10.columns >> xpath=//a[@href='#edit'] >> nth=7
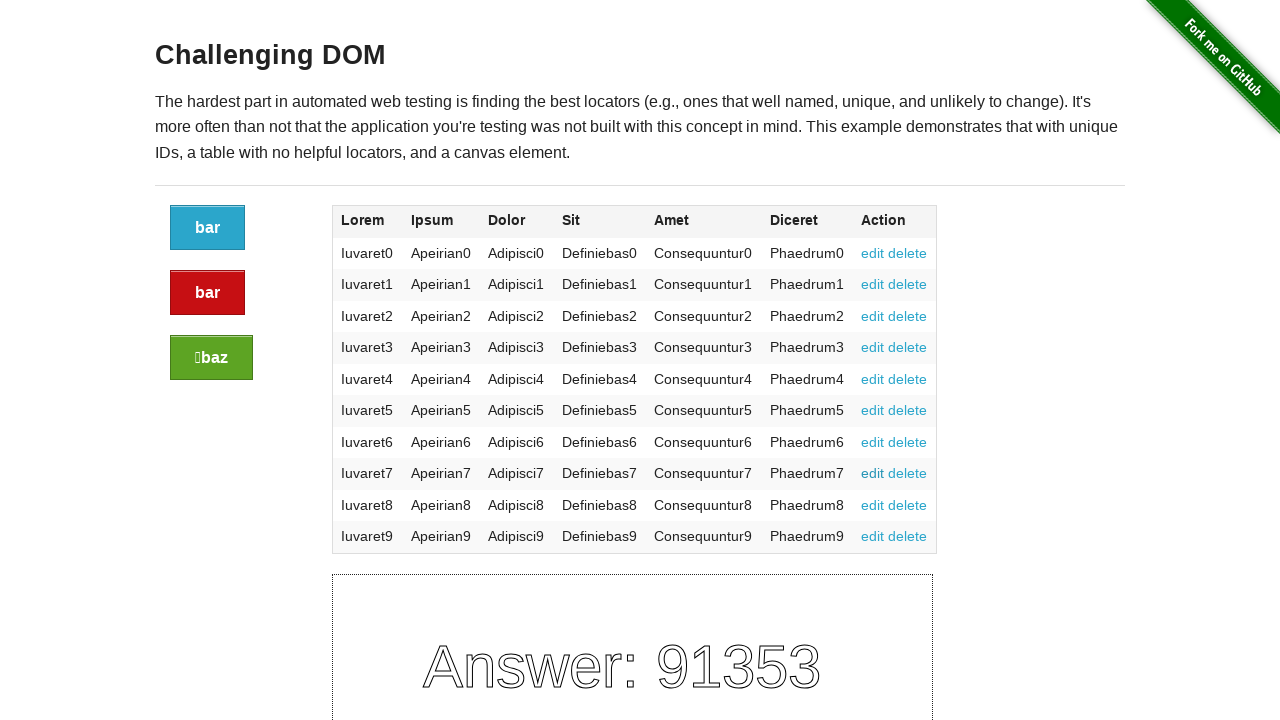

Clicked edit button 9 of 10 at (873, 505) on .large-10.columns >> xpath=//a[@href='#edit'] >> nth=8
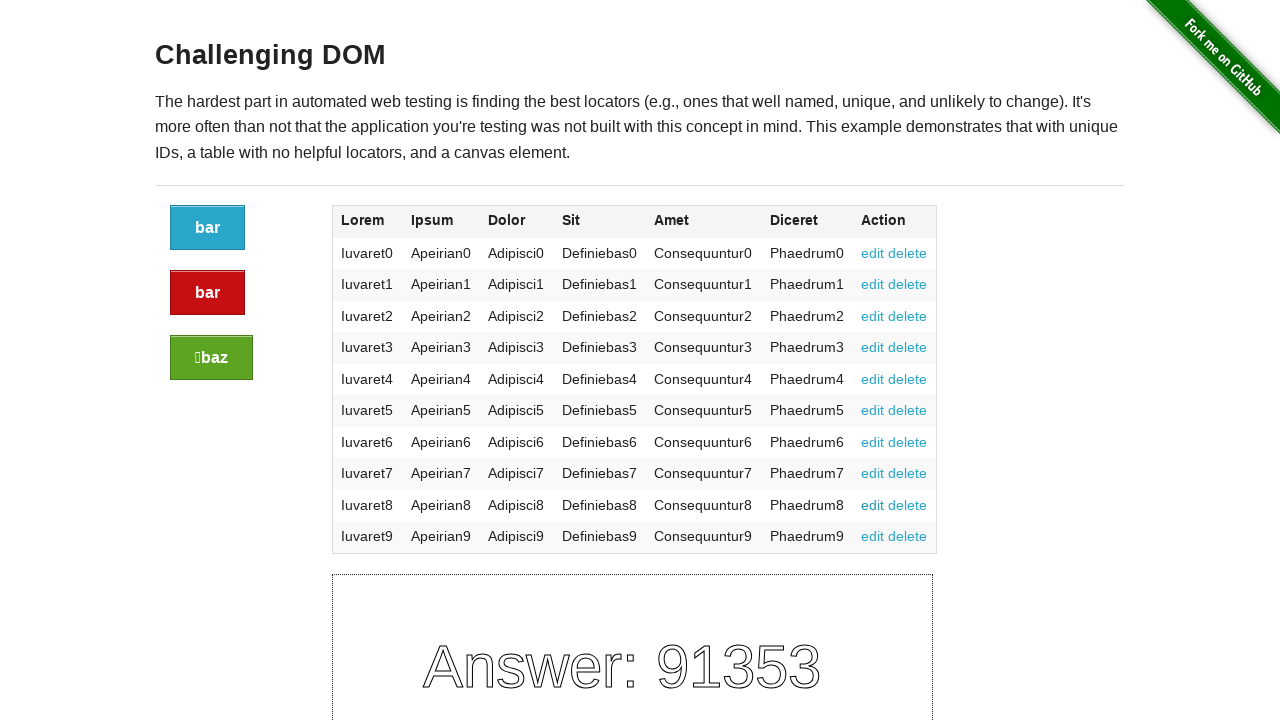

Clicked edit button 10 of 10 at (873, 536) on .large-10.columns >> xpath=//a[@href='#edit'] >> nth=9
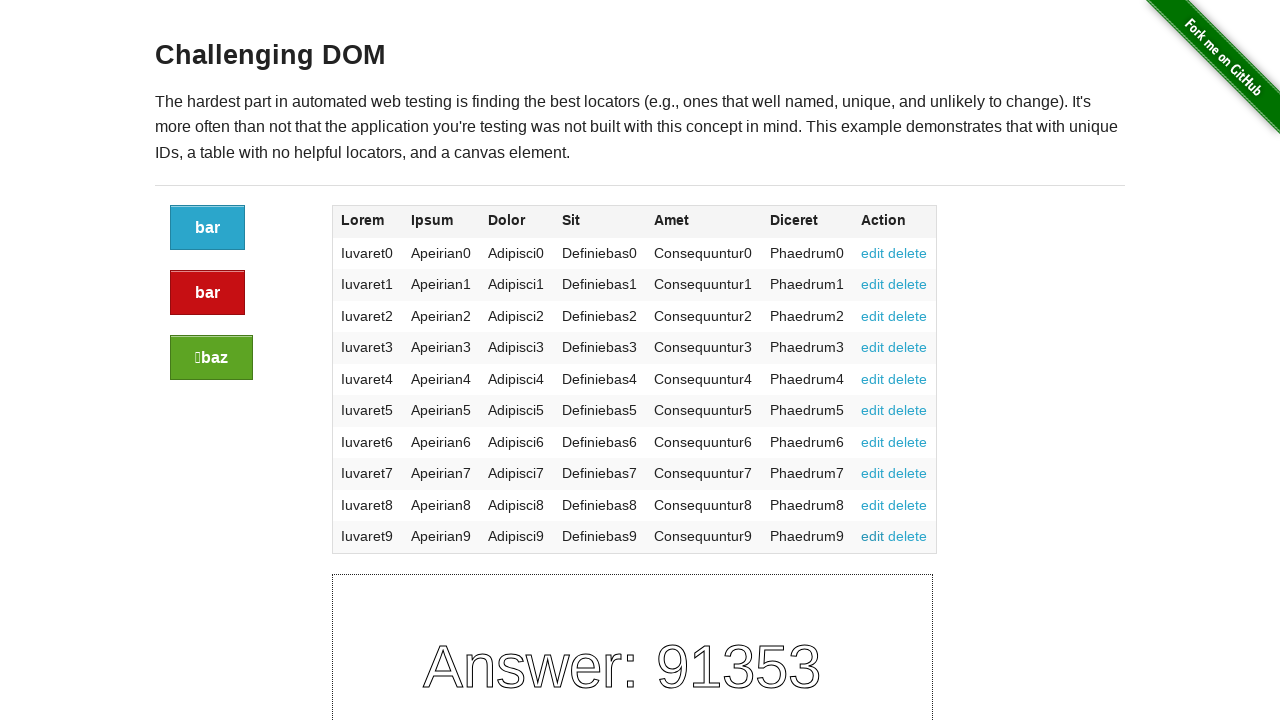

Clicked delete button 1 of 10 at (908, 253) on .large-10.columns >> xpath=//a[@href='#delete'] >> nth=0
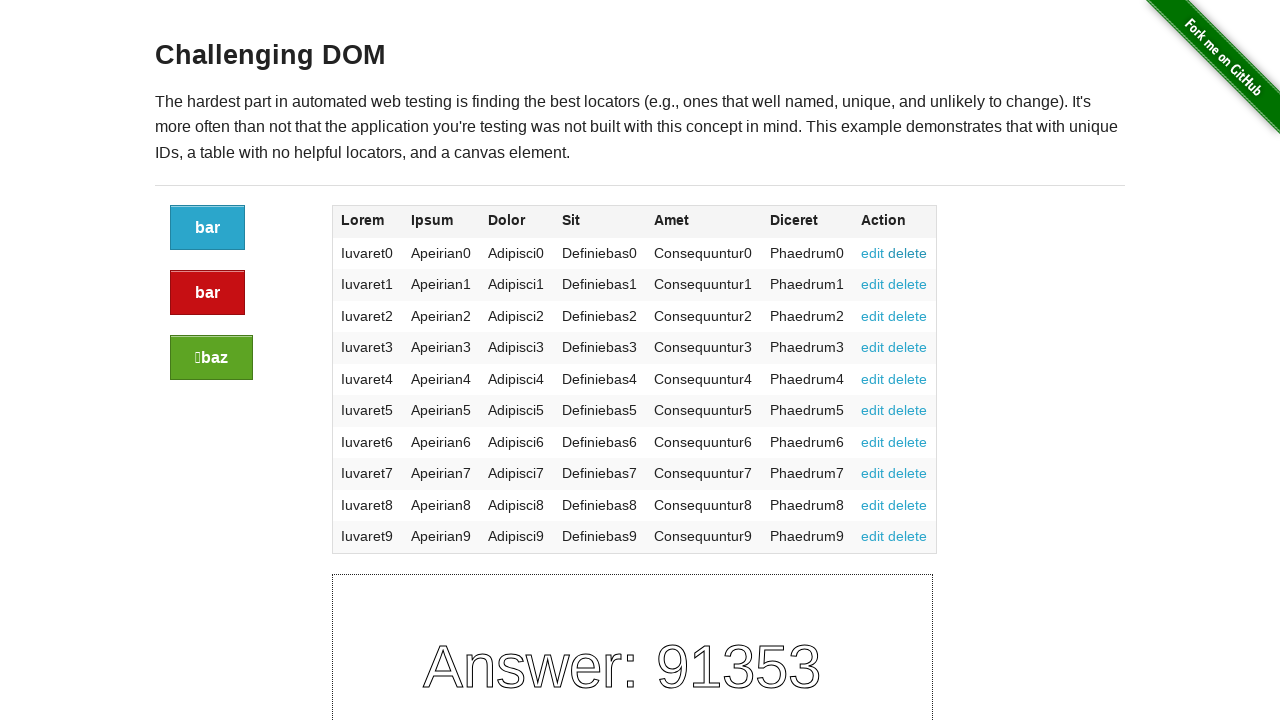

Clicked delete button 2 of 10 at (908, 284) on .large-10.columns >> xpath=//a[@href='#delete'] >> nth=1
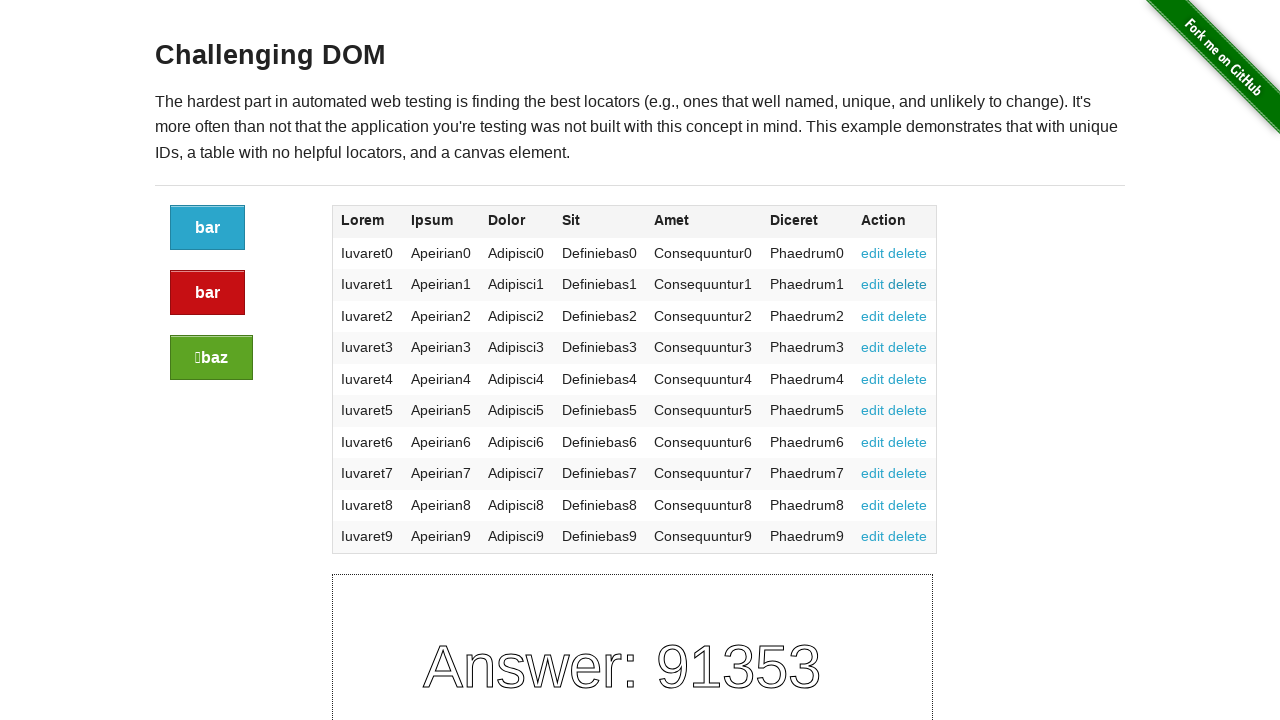

Clicked delete button 3 of 10 at (908, 316) on .large-10.columns >> xpath=//a[@href='#delete'] >> nth=2
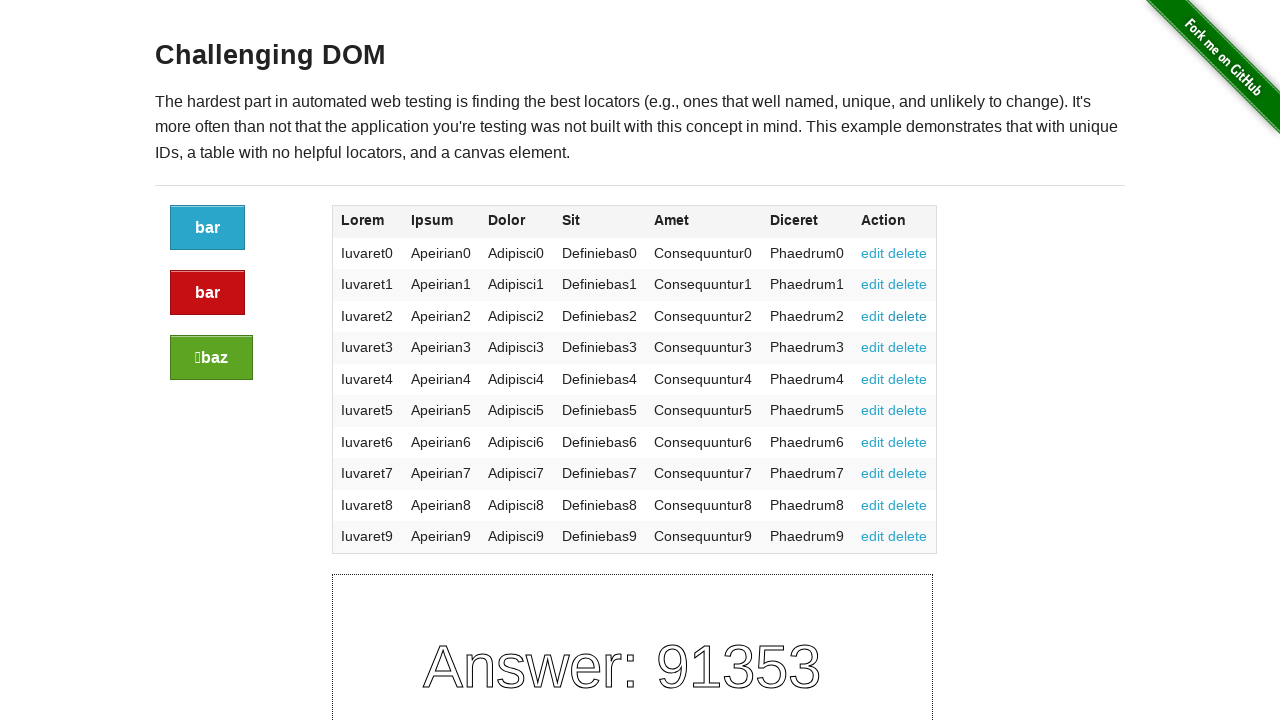

Clicked delete button 4 of 10 at (908, 347) on .large-10.columns >> xpath=//a[@href='#delete'] >> nth=3
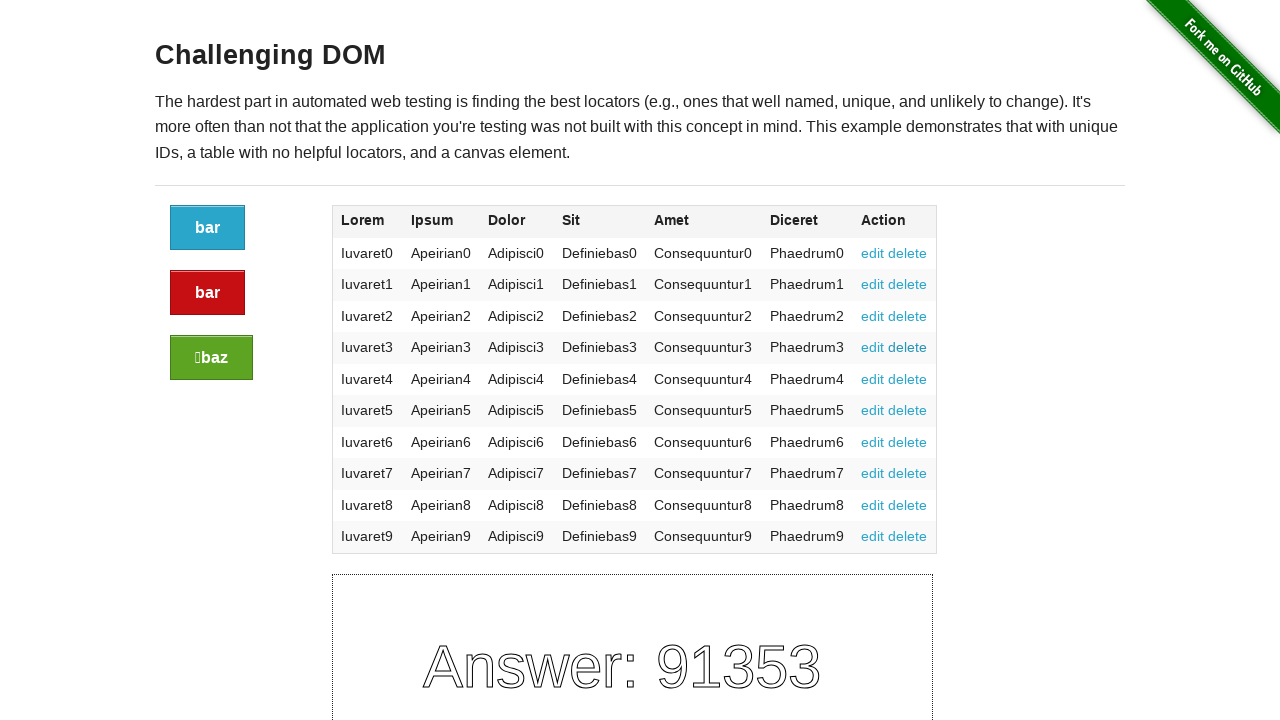

Clicked delete button 5 of 10 at (908, 379) on .large-10.columns >> xpath=//a[@href='#delete'] >> nth=4
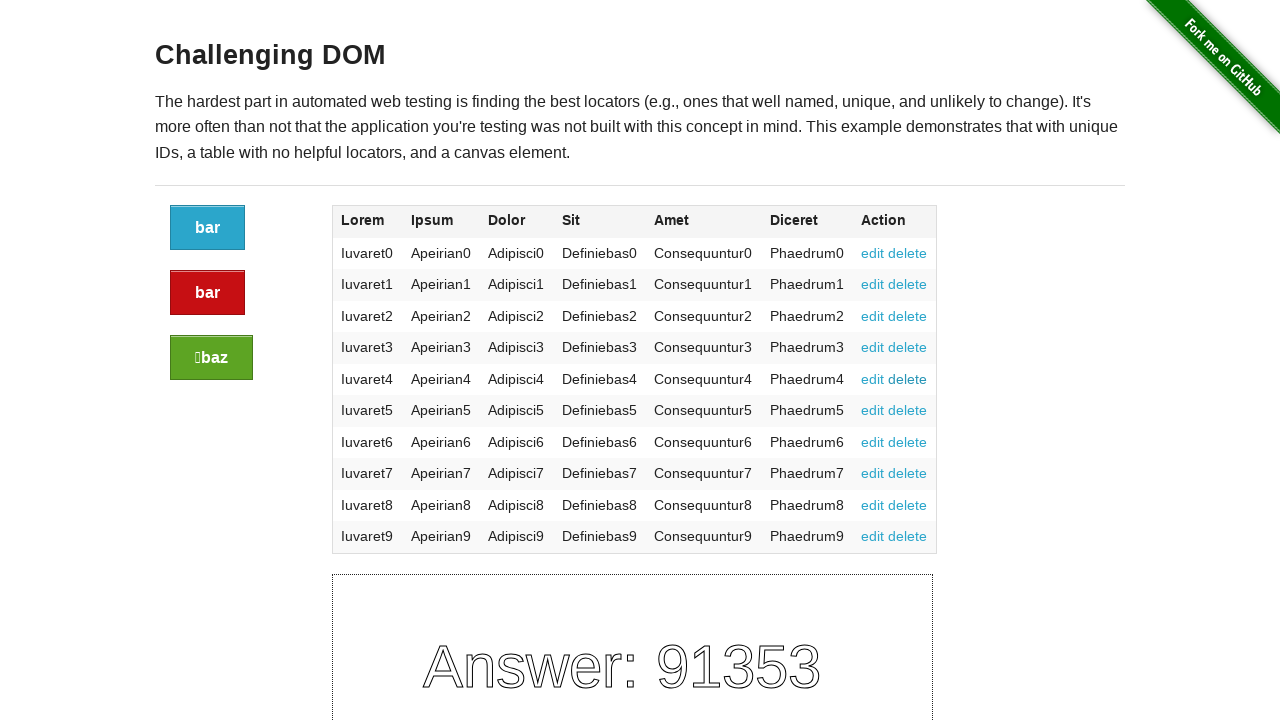

Clicked delete button 6 of 10 at (908, 410) on .large-10.columns >> xpath=//a[@href='#delete'] >> nth=5
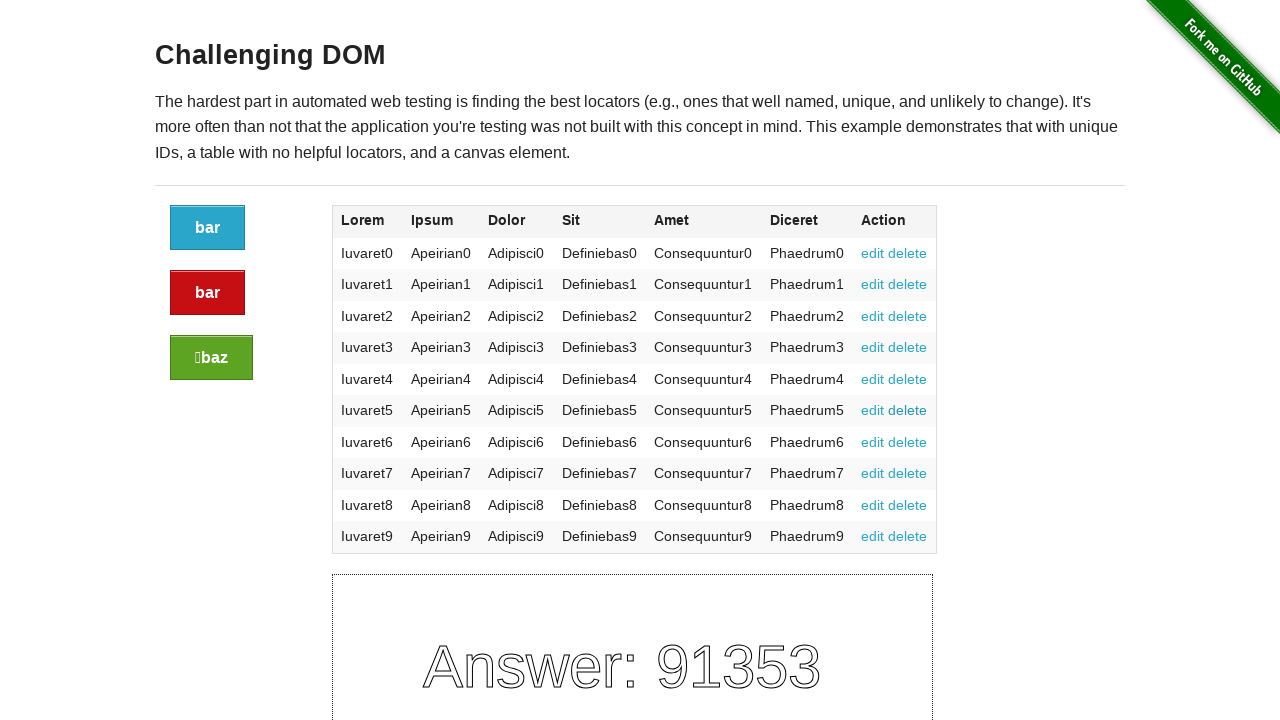

Clicked delete button 7 of 10 at (908, 442) on .large-10.columns >> xpath=//a[@href='#delete'] >> nth=6
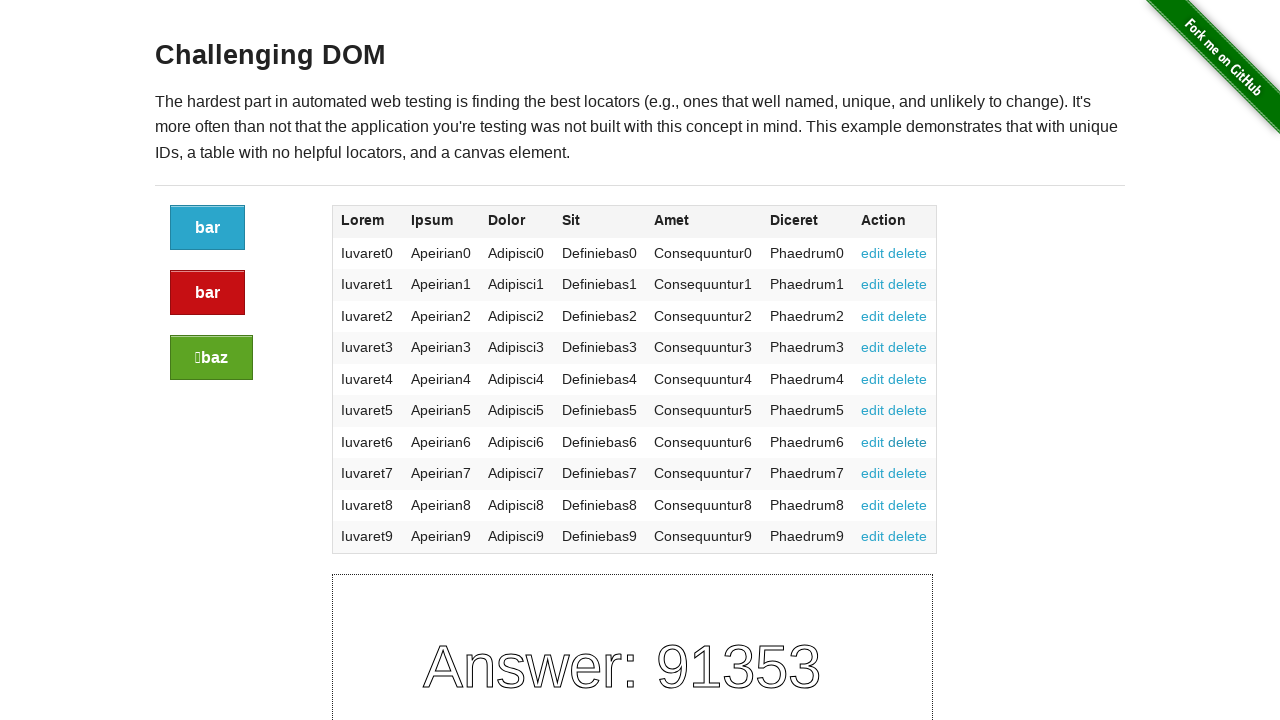

Clicked delete button 8 of 10 at (908, 473) on .large-10.columns >> xpath=//a[@href='#delete'] >> nth=7
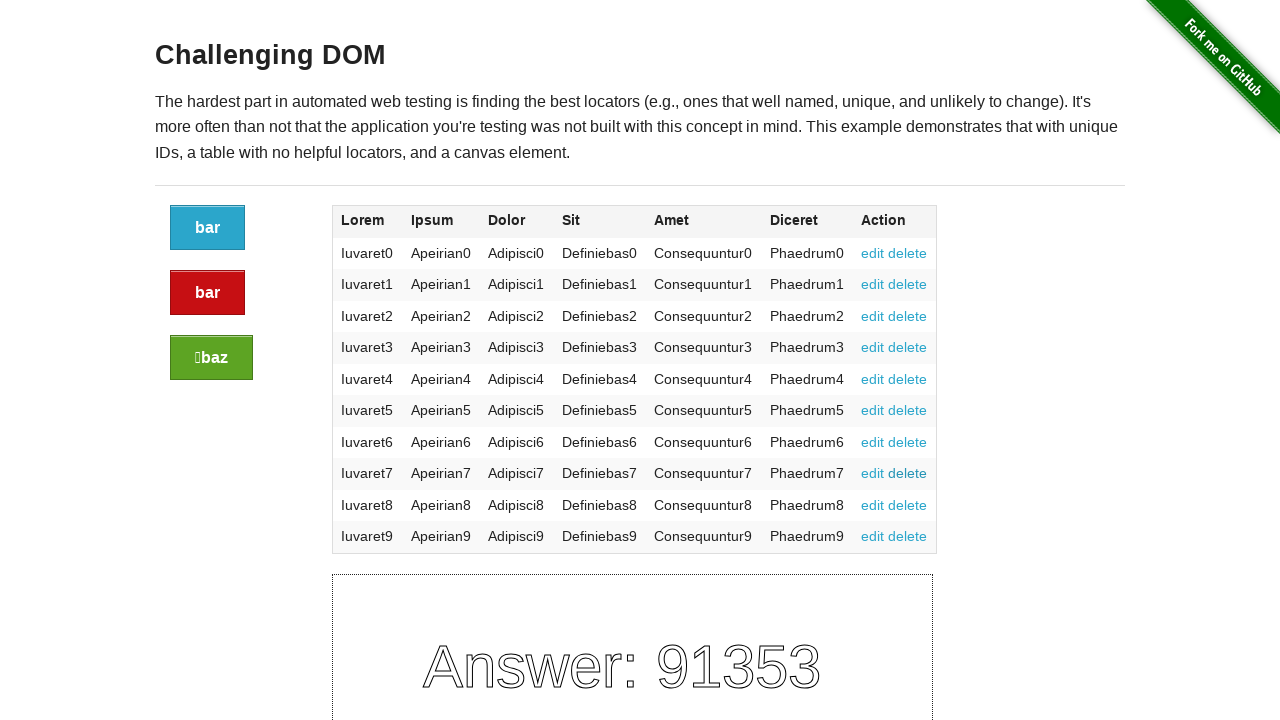

Clicked delete button 9 of 10 at (908, 505) on .large-10.columns >> xpath=//a[@href='#delete'] >> nth=8
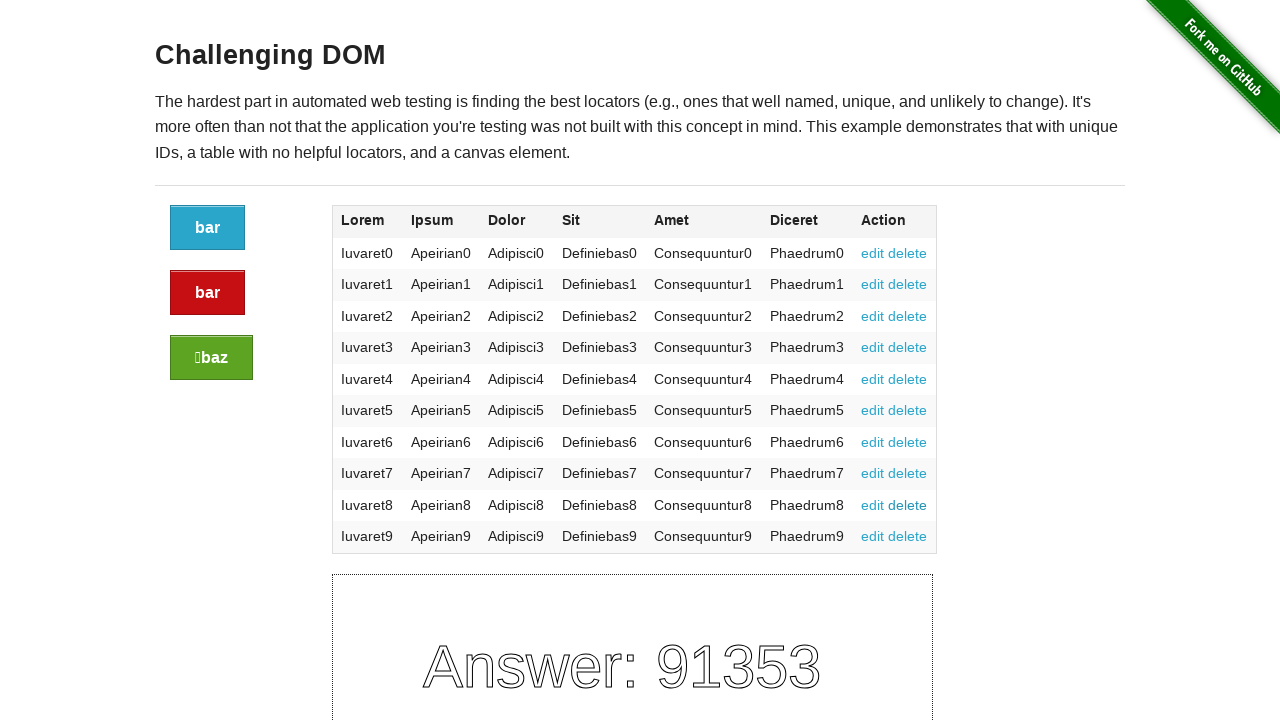

Clicked delete button 10 of 10 at (908, 536) on .large-10.columns >> xpath=//a[@href='#delete'] >> nth=9
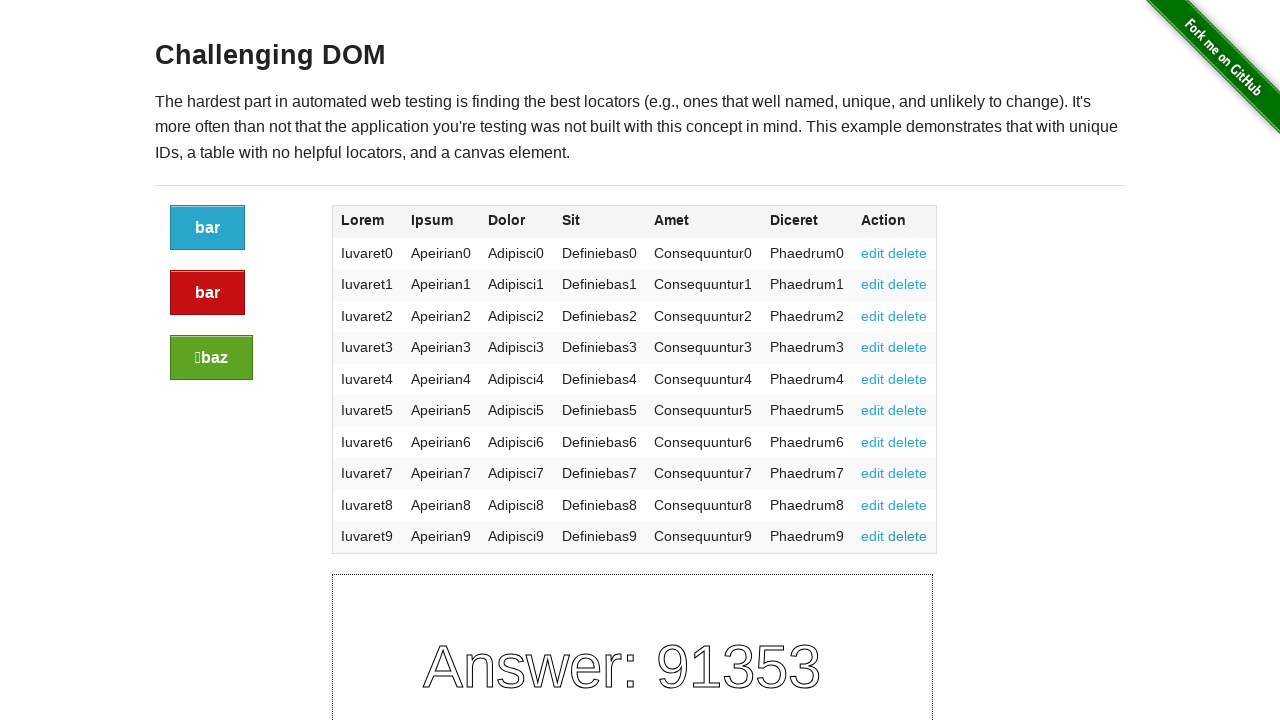

Verified canvas element is present
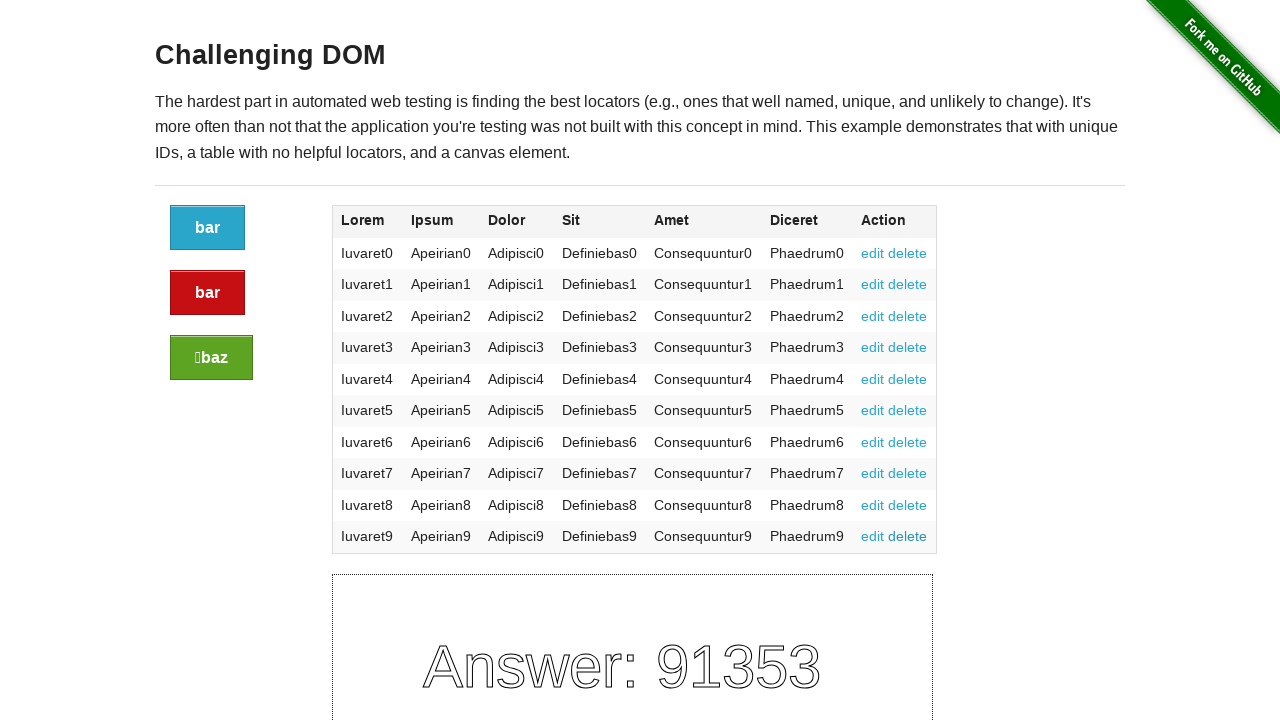

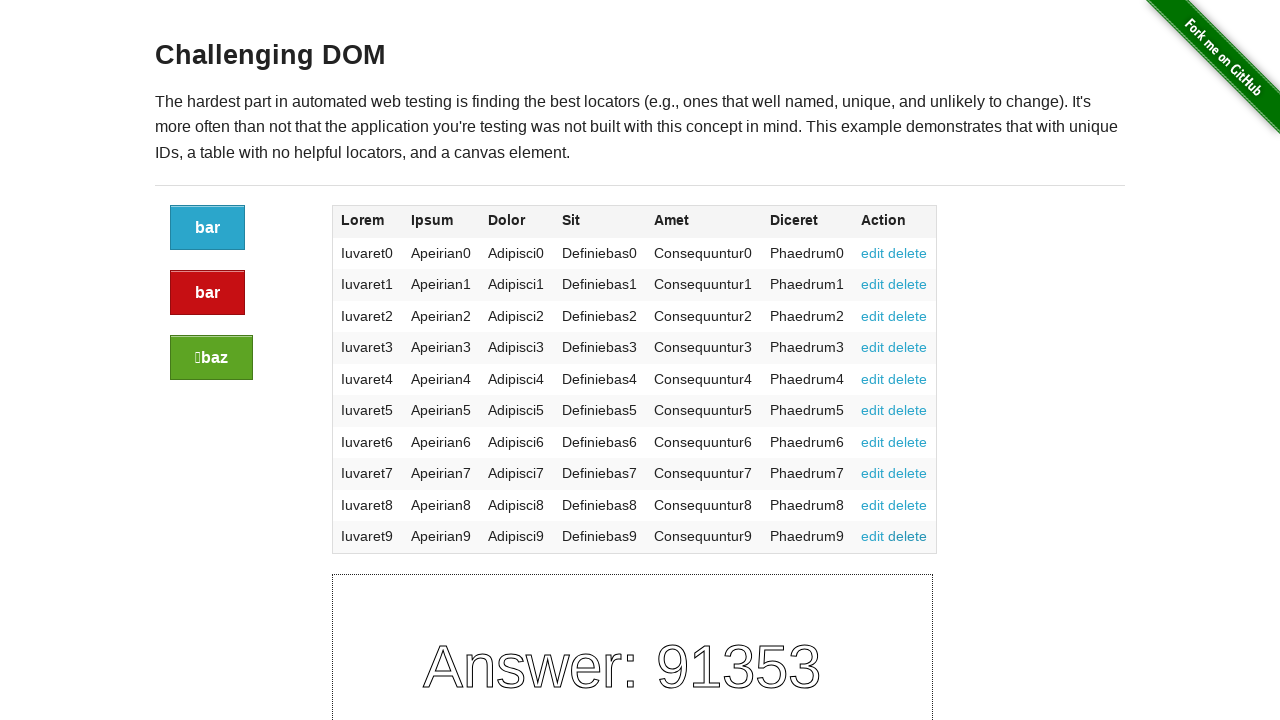